Navigates to the QWOP game, locates the game canvas element, clicks on it, and sends keyboard input 'q' to play the game

Starting URL: http://www.foddy.net/Athletics.html?webgl=true

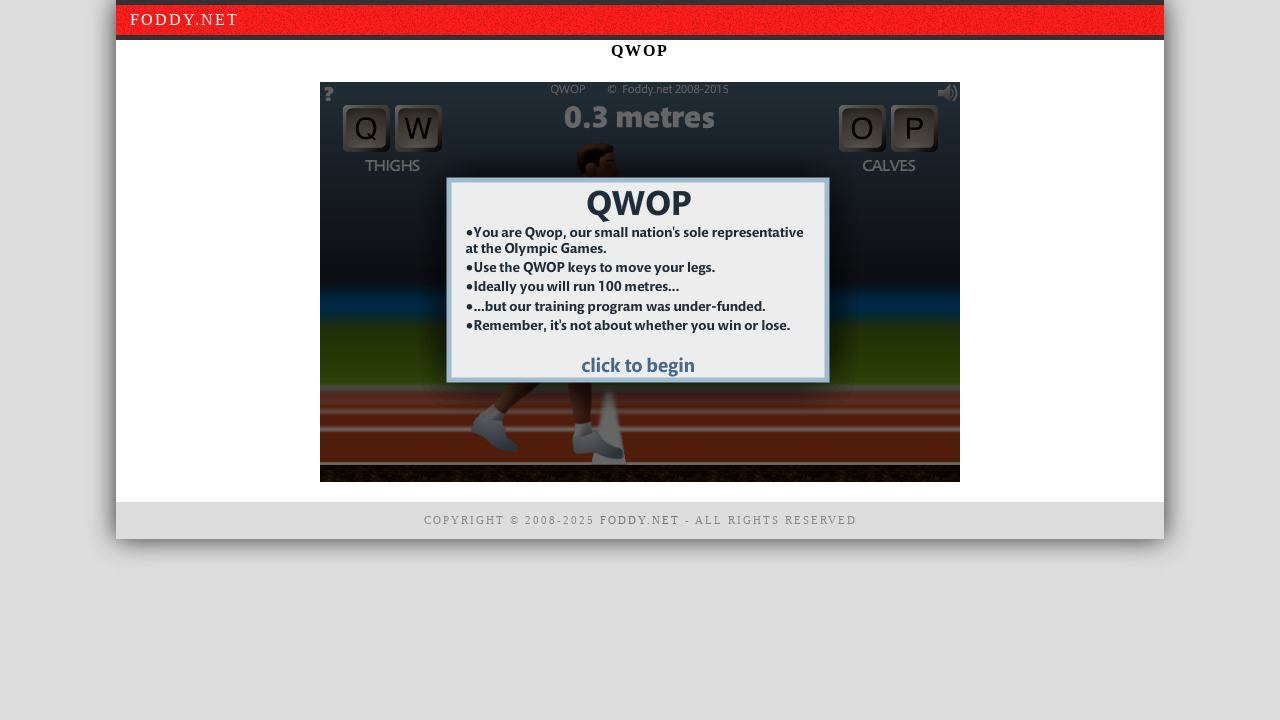

Navigated to QWOP game URL
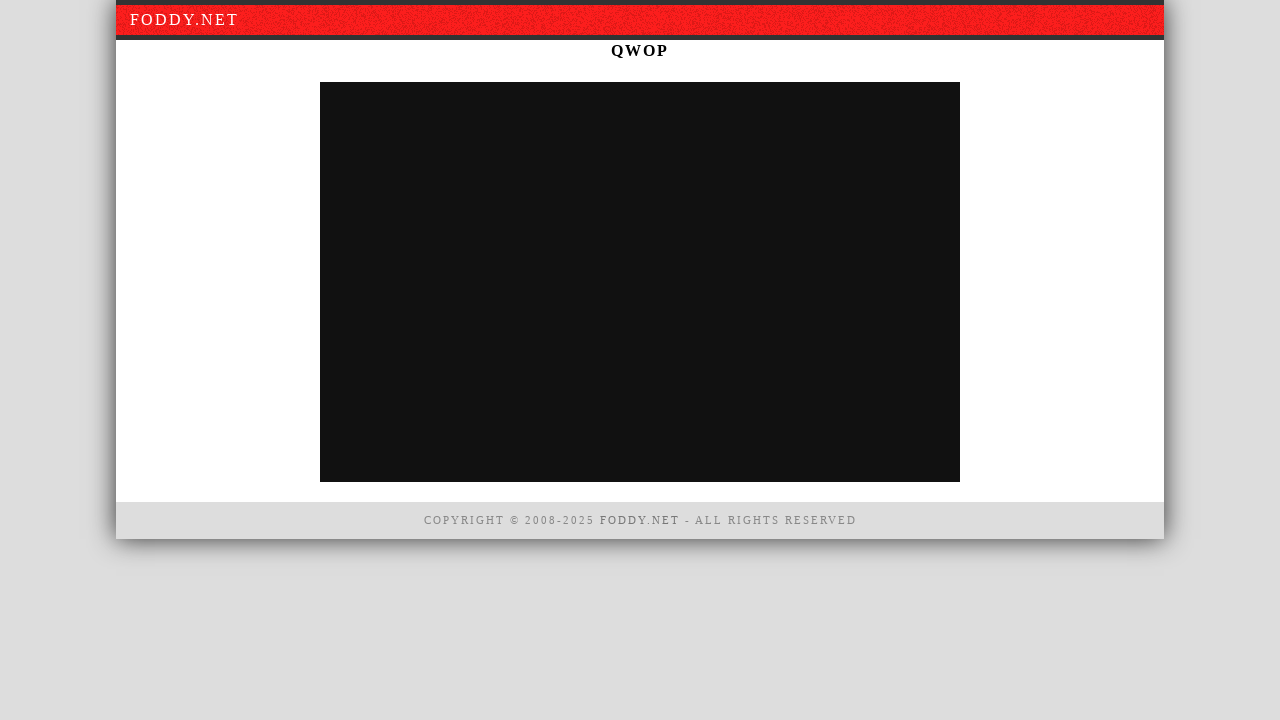

Game canvas element #window1 is now available
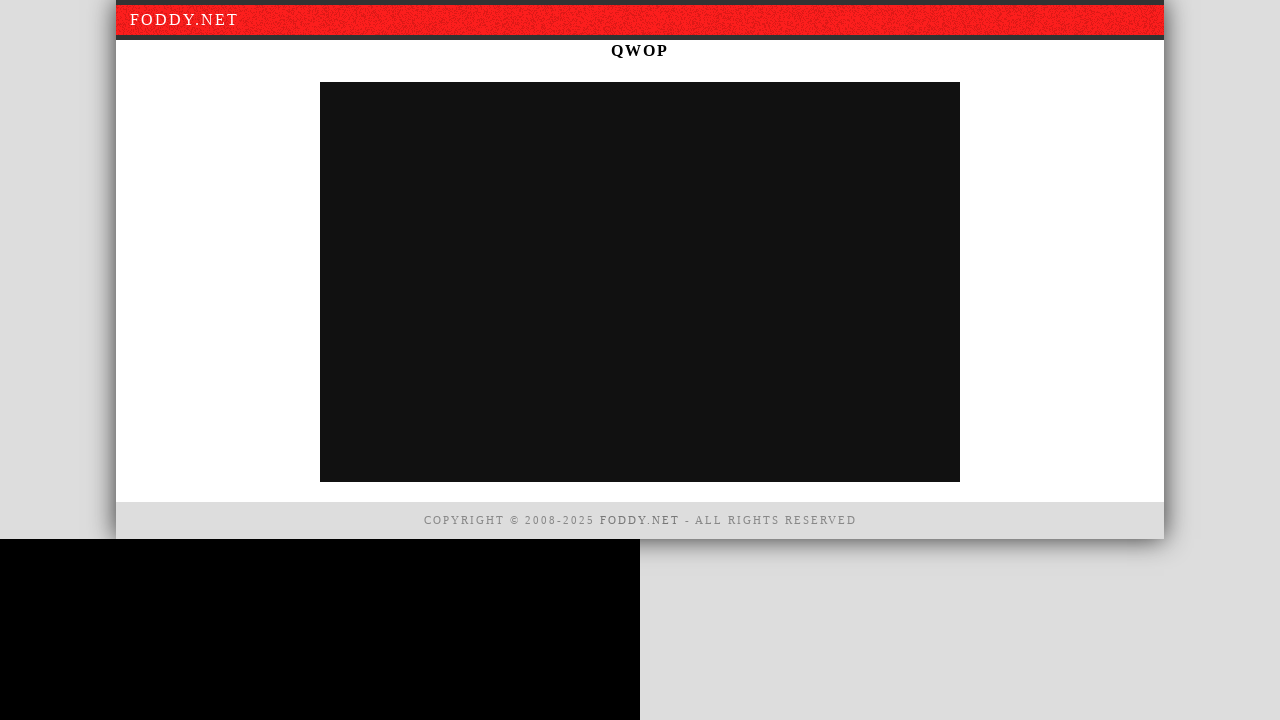

Clicked on game canvas to focus it at (640, 282) on #window1
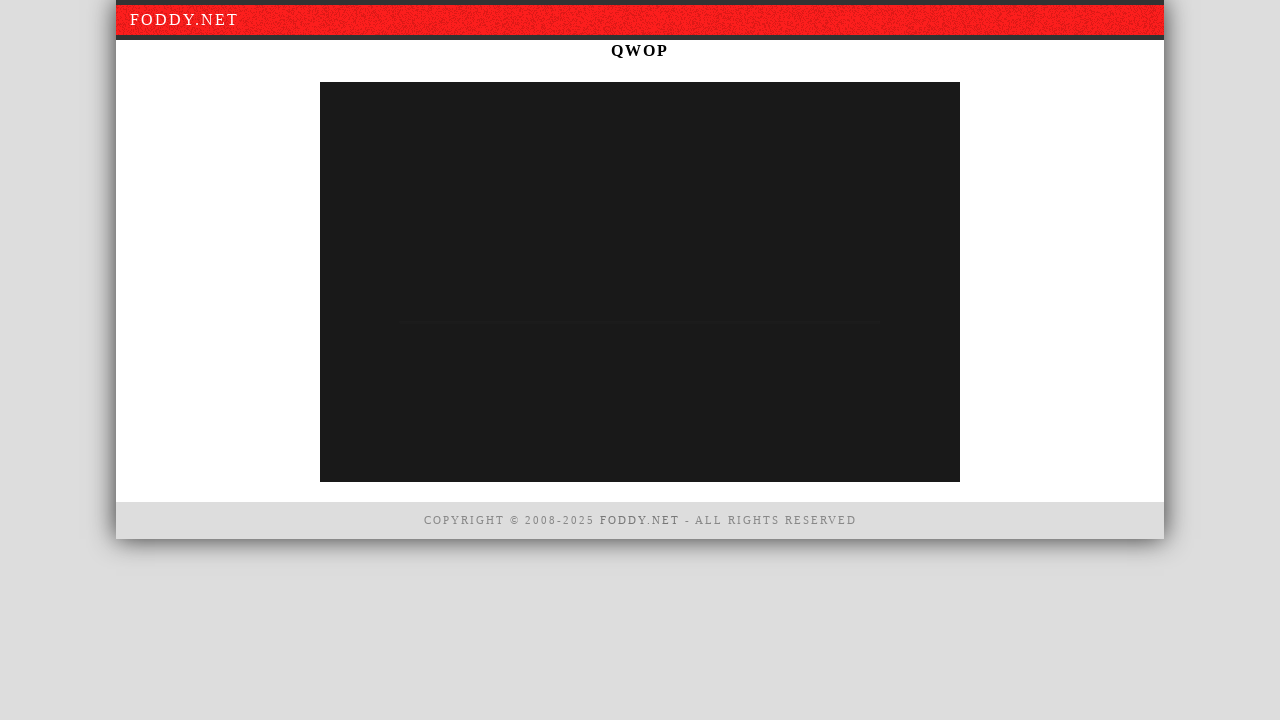

Sent keyboard input 'q' to game canvas on #window1
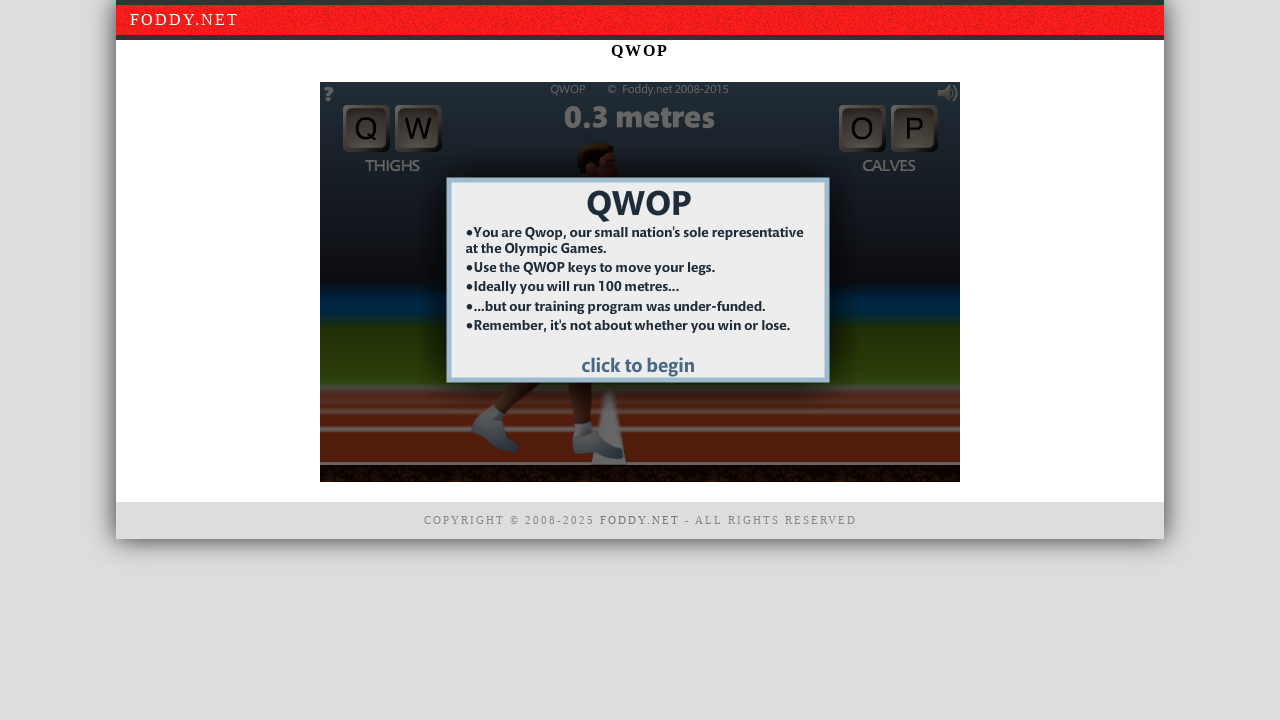

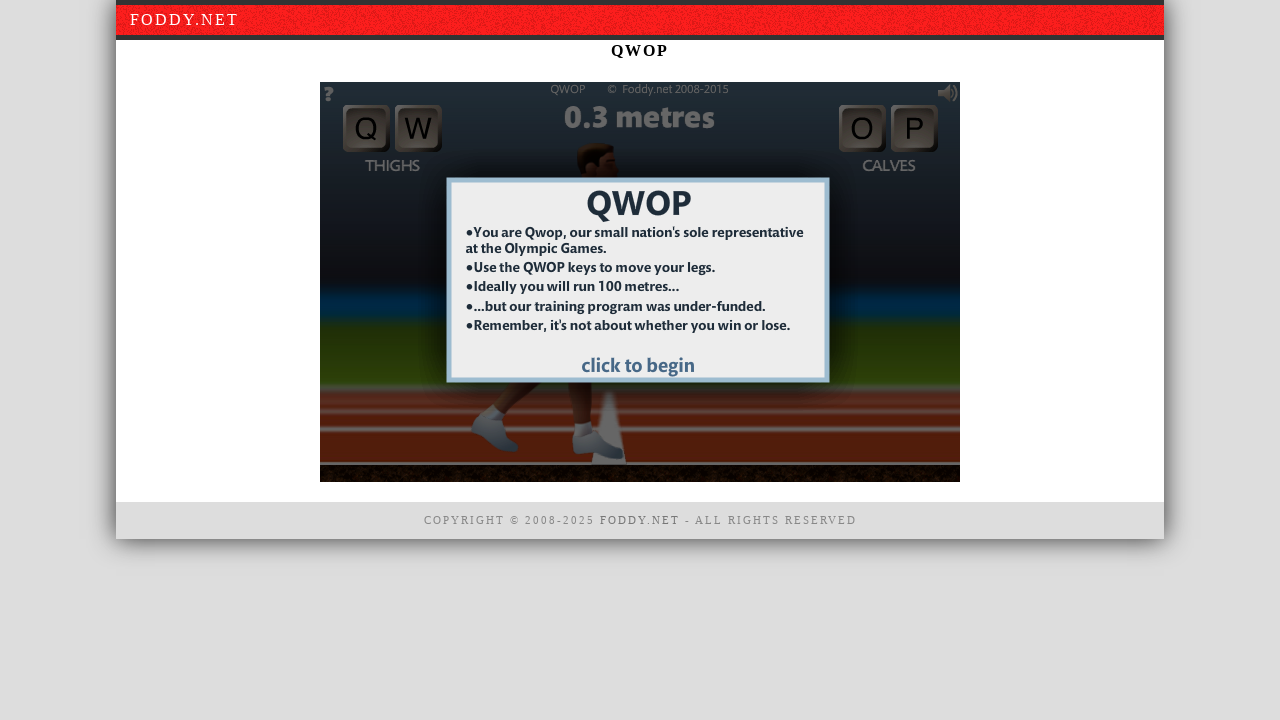